Tests JavaScript alert handling by clicking the alert button and accepting the alert dialog

Starting URL: https://the-internet.herokuapp.com/javascript_alerts

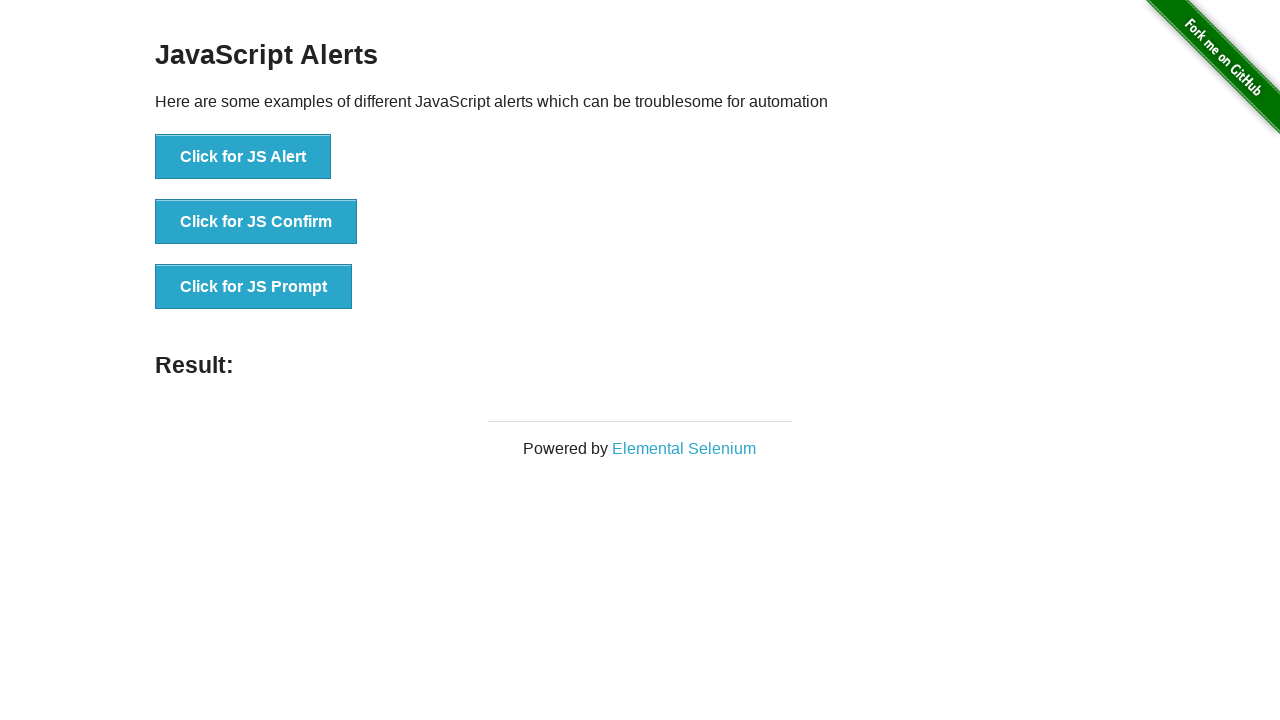

Navigated to JavaScript alerts test page
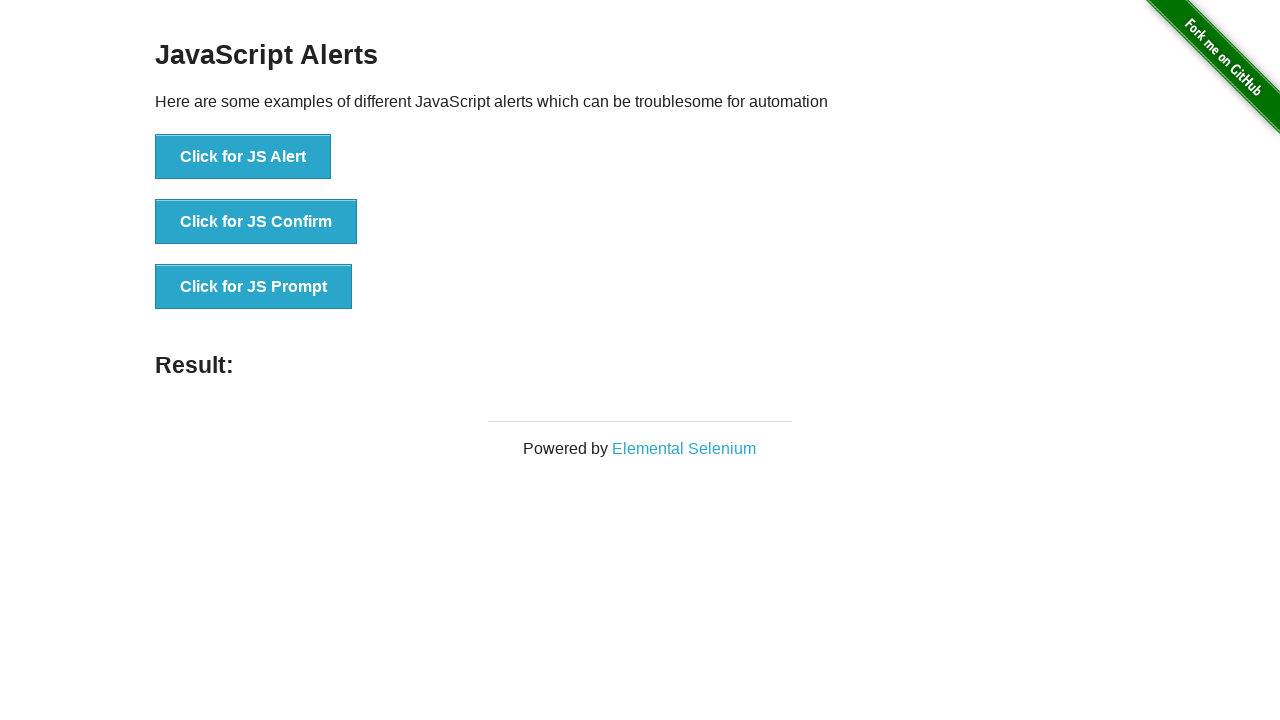

Clicked the JavaScript alert button at (243, 157) on xpath=//button[@onclick="jsAlert()"]
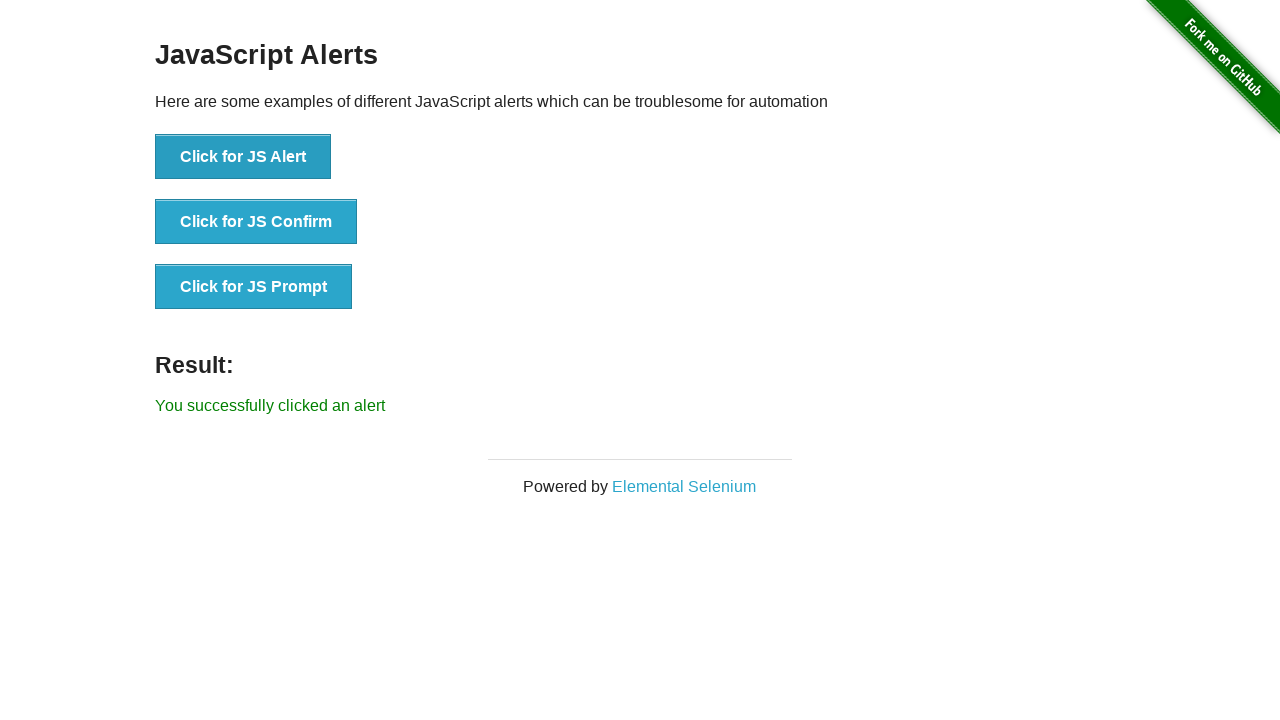

Set up dialog handler to accept alerts
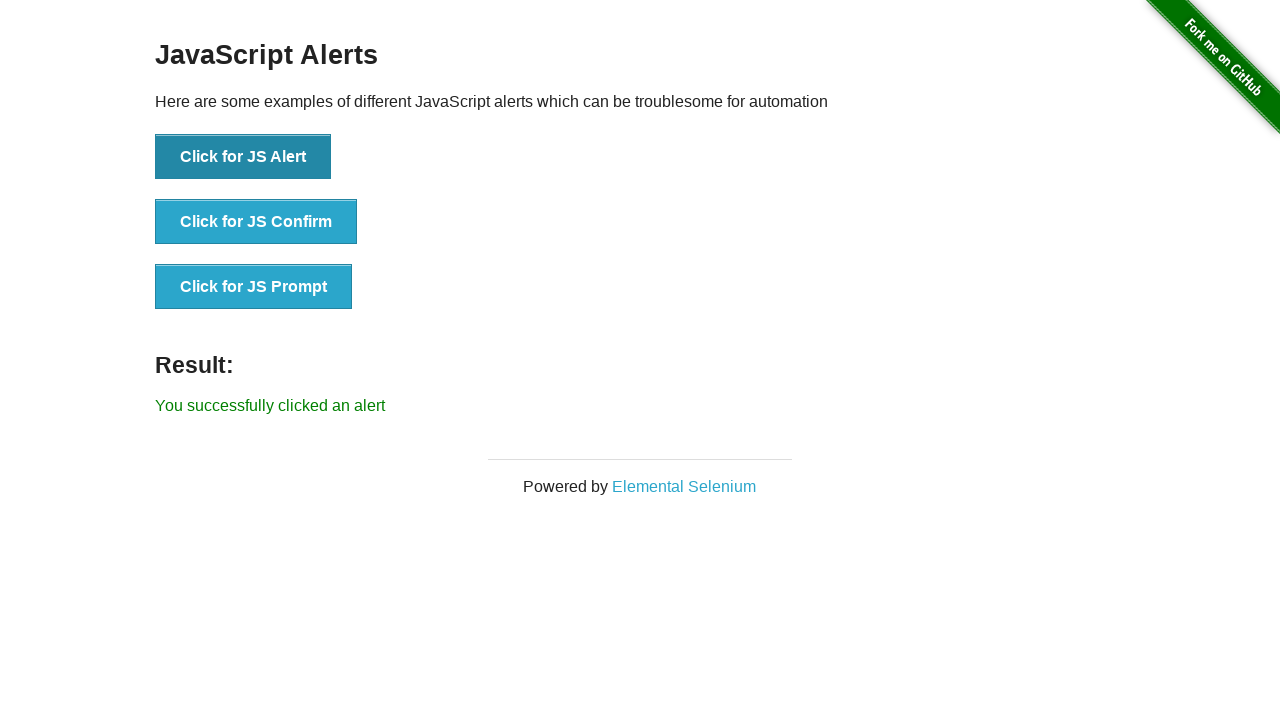

Alert was accepted and result message appeared
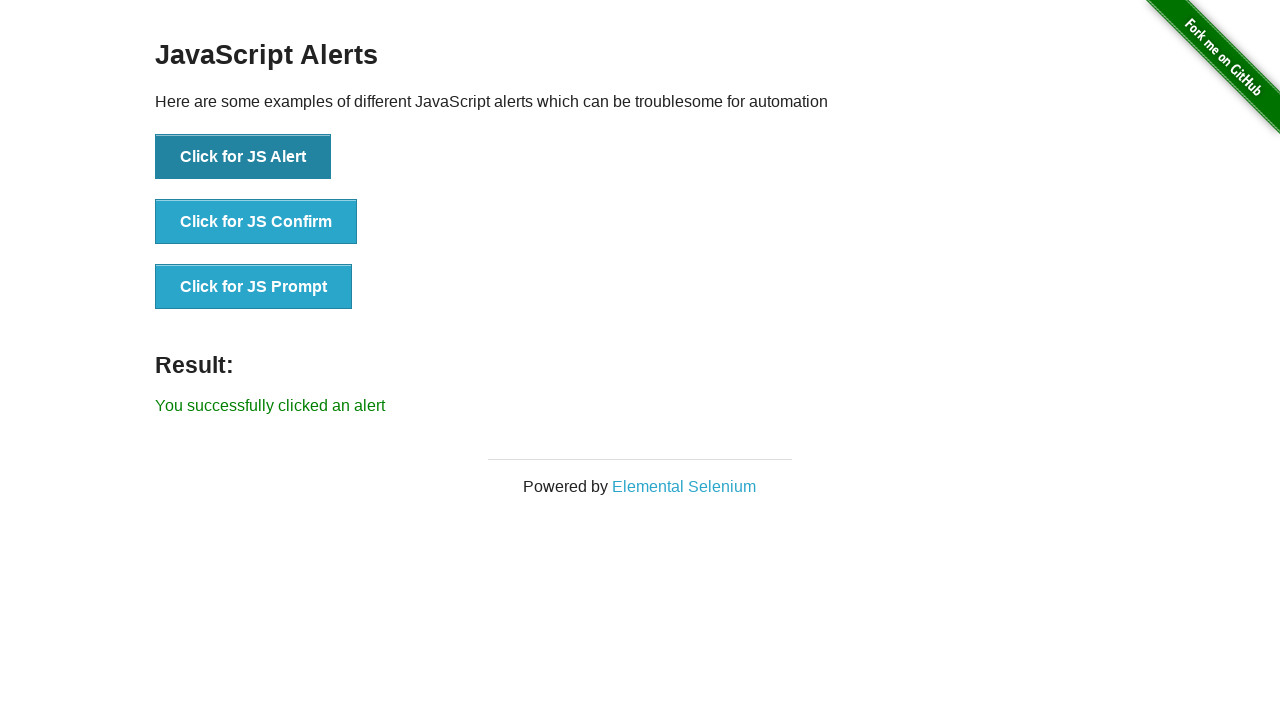

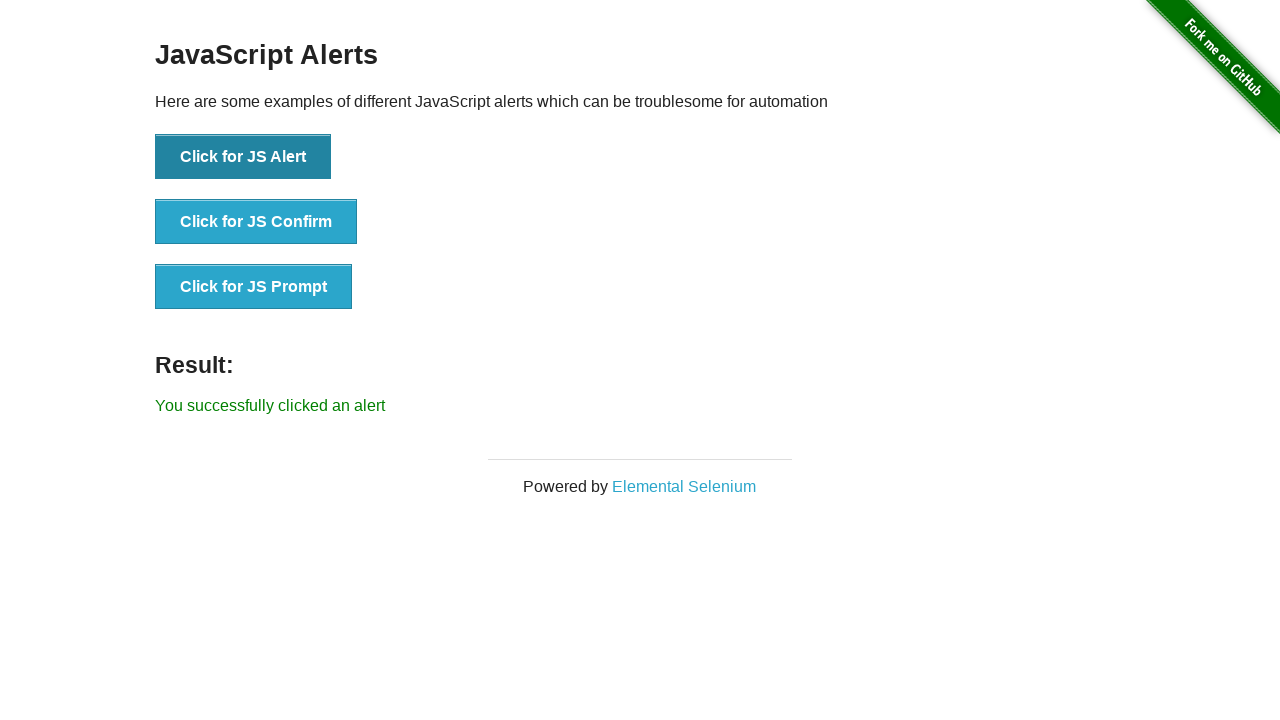